Tests alert handling functionality by triggering JavaScript alerts and confirm dialogs, then accepting or dismissing them

Starting URL: https://rahulshettyacademy.com/AutomationPractice/

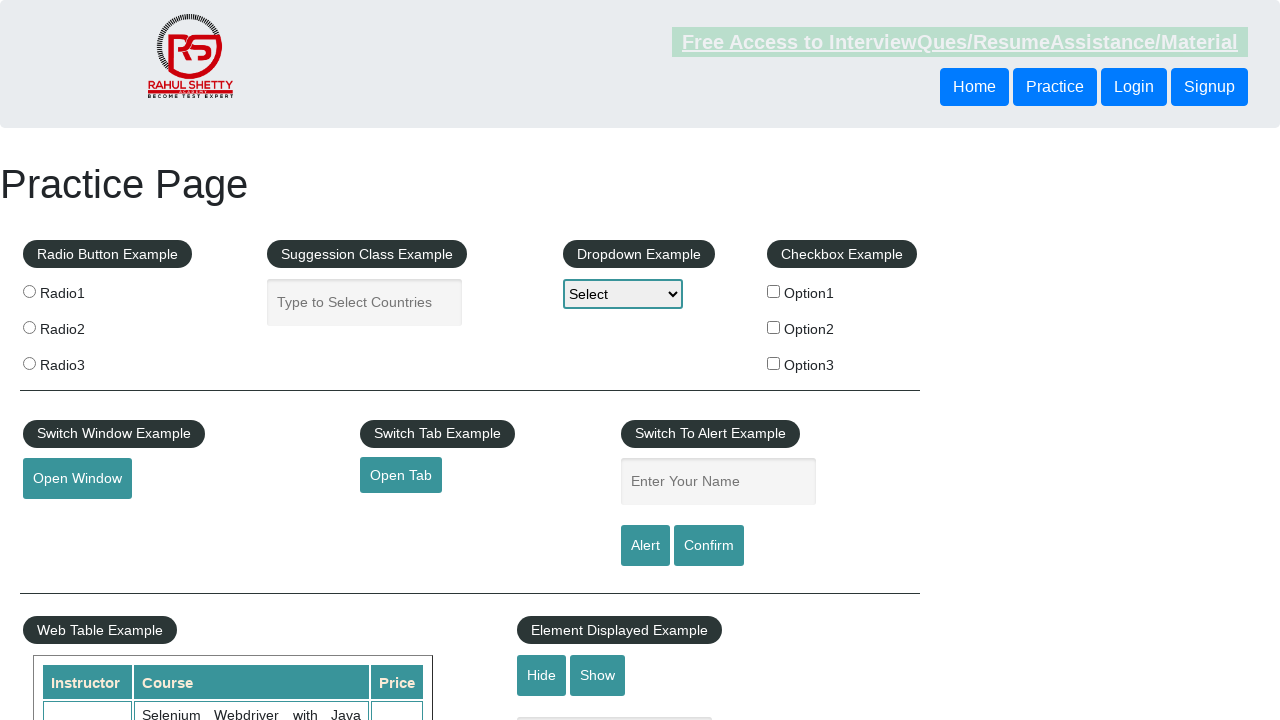

Filled name field with 'rahul' on #name
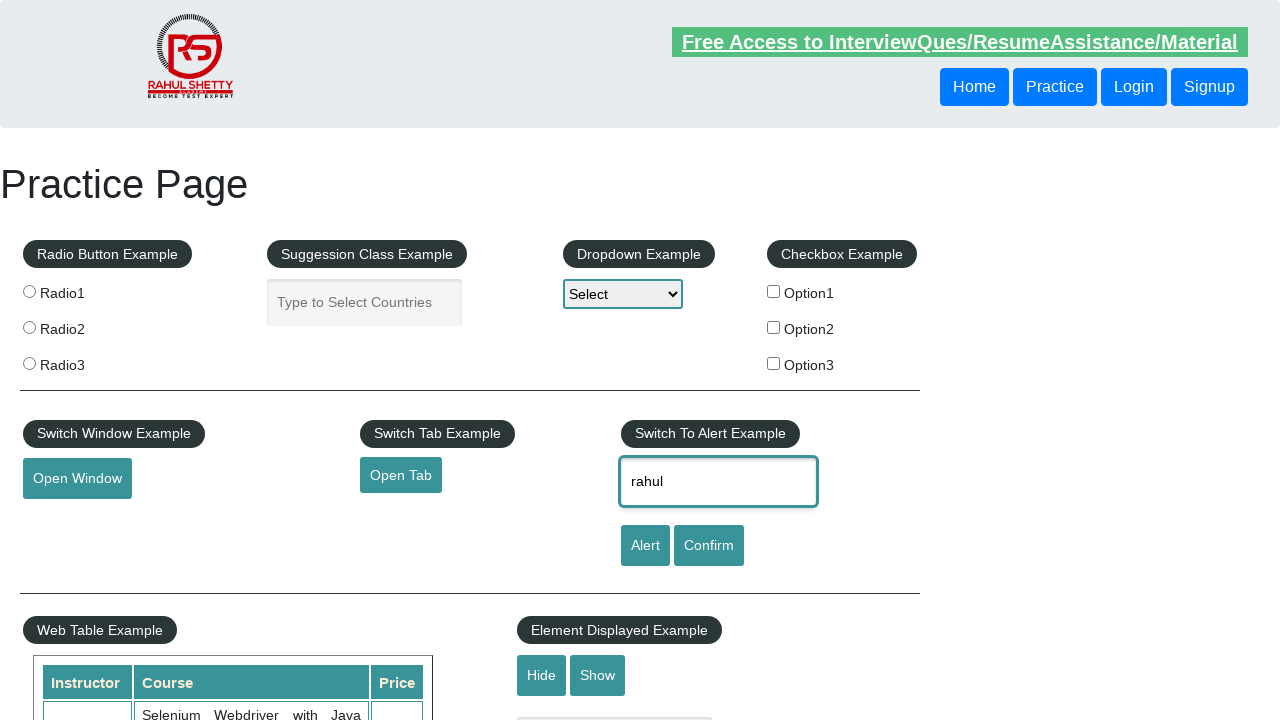

Clicked alert button to trigger JavaScript alert at (645, 546) on #alertbtn
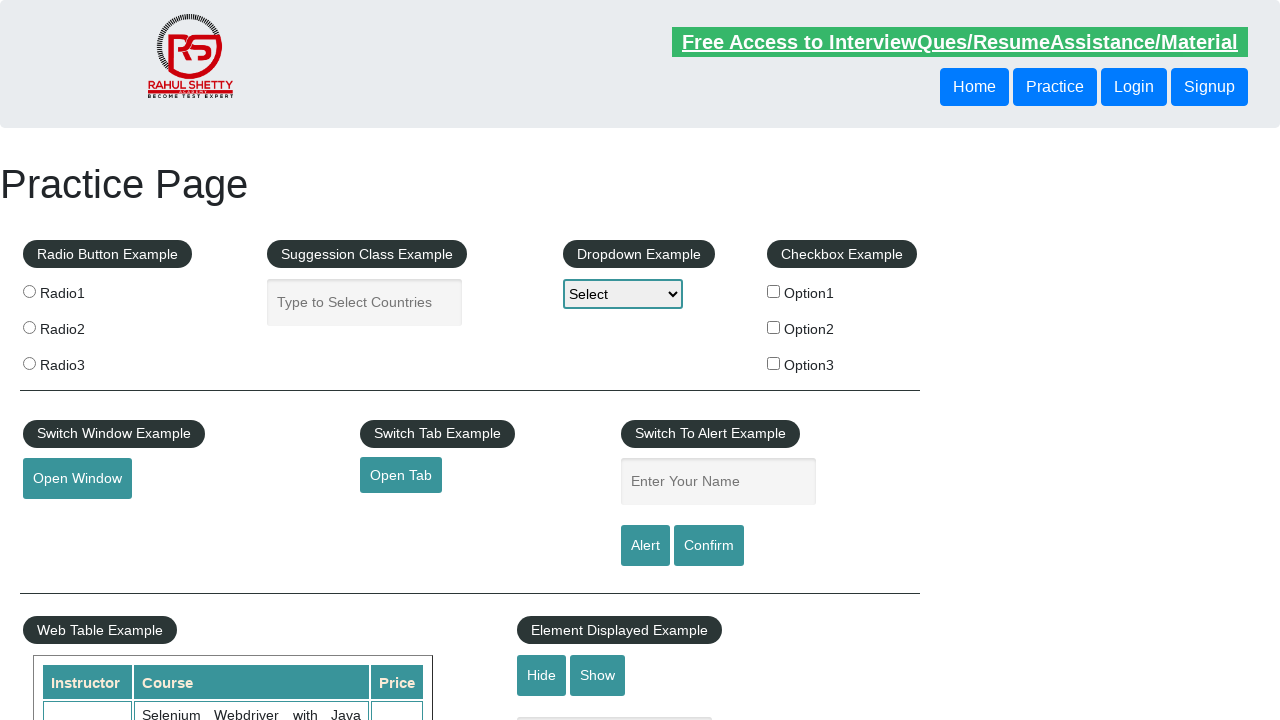

Alert dialog accepted
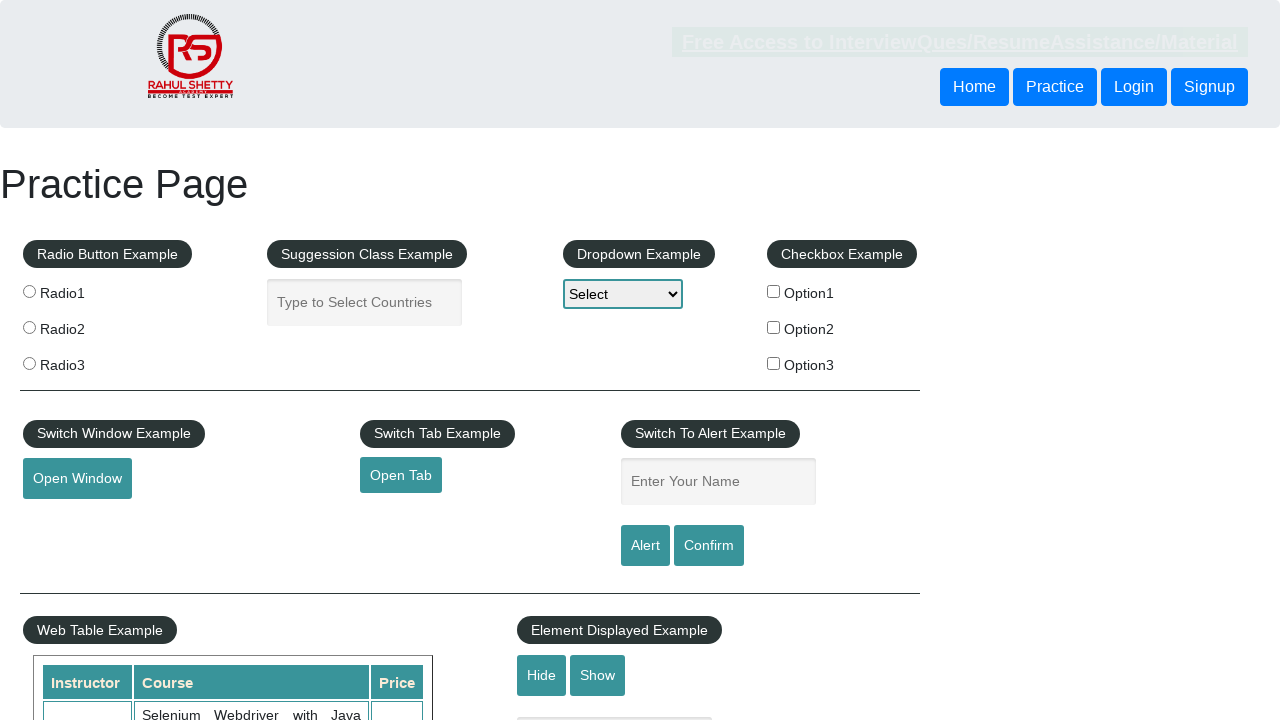

Filled name field with 'singh' on #name
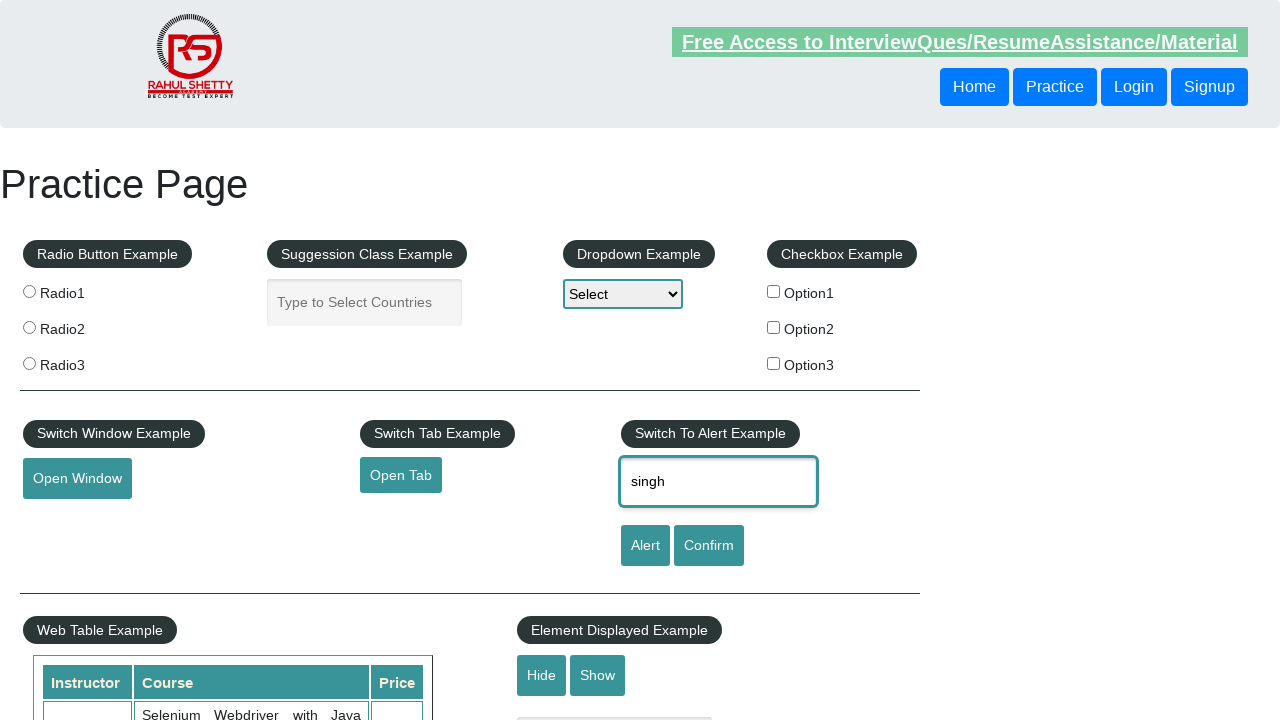

Clicked confirm button to trigger confirm dialog at (709, 546) on #confirmbtn
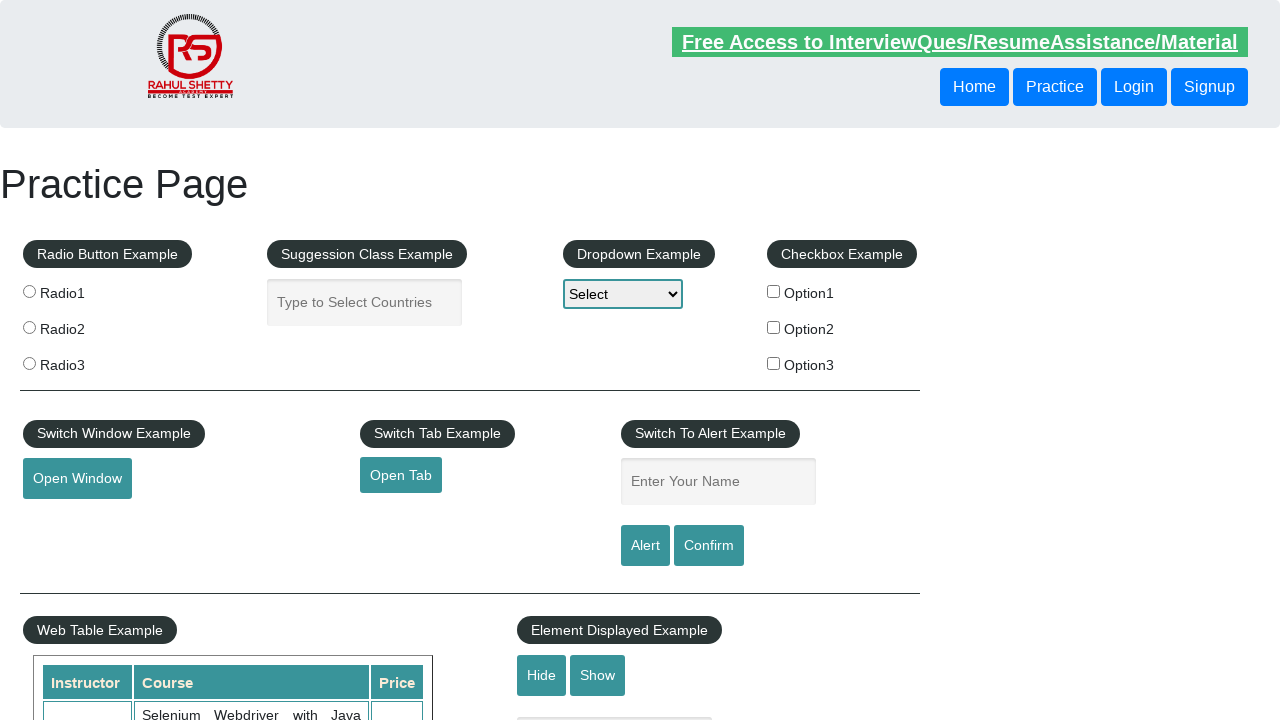

Confirm dialog dismissed
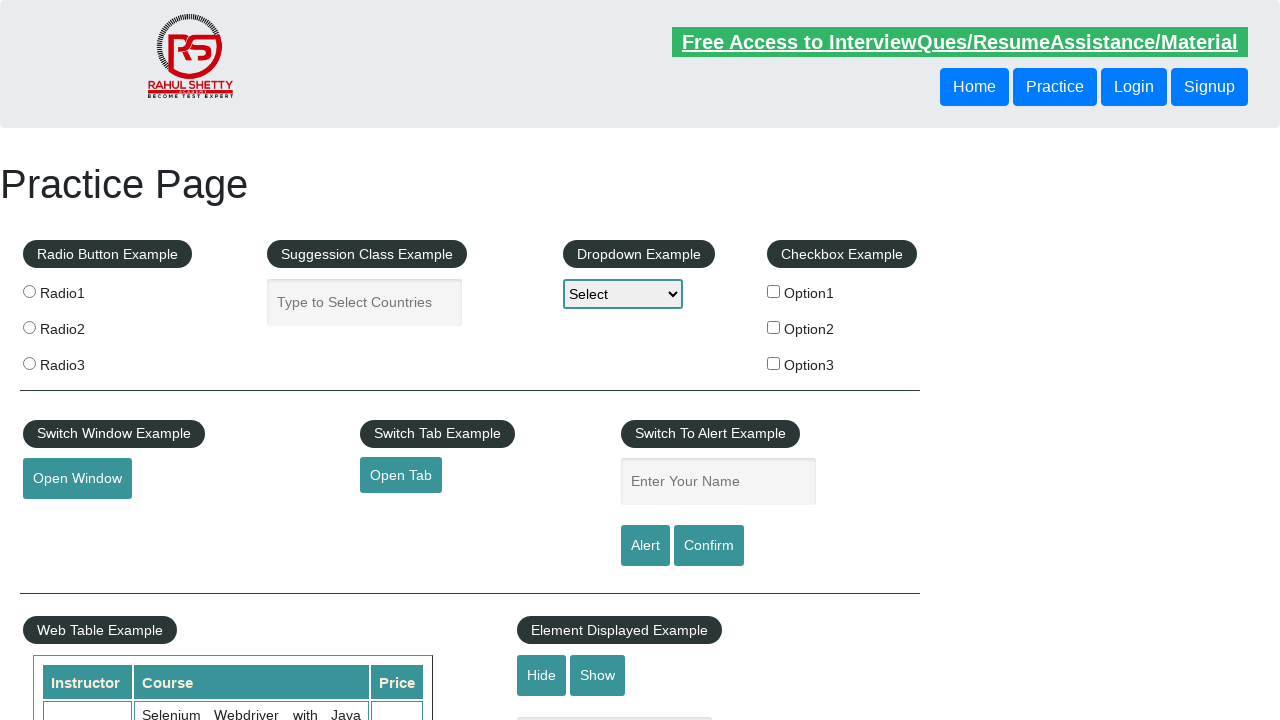

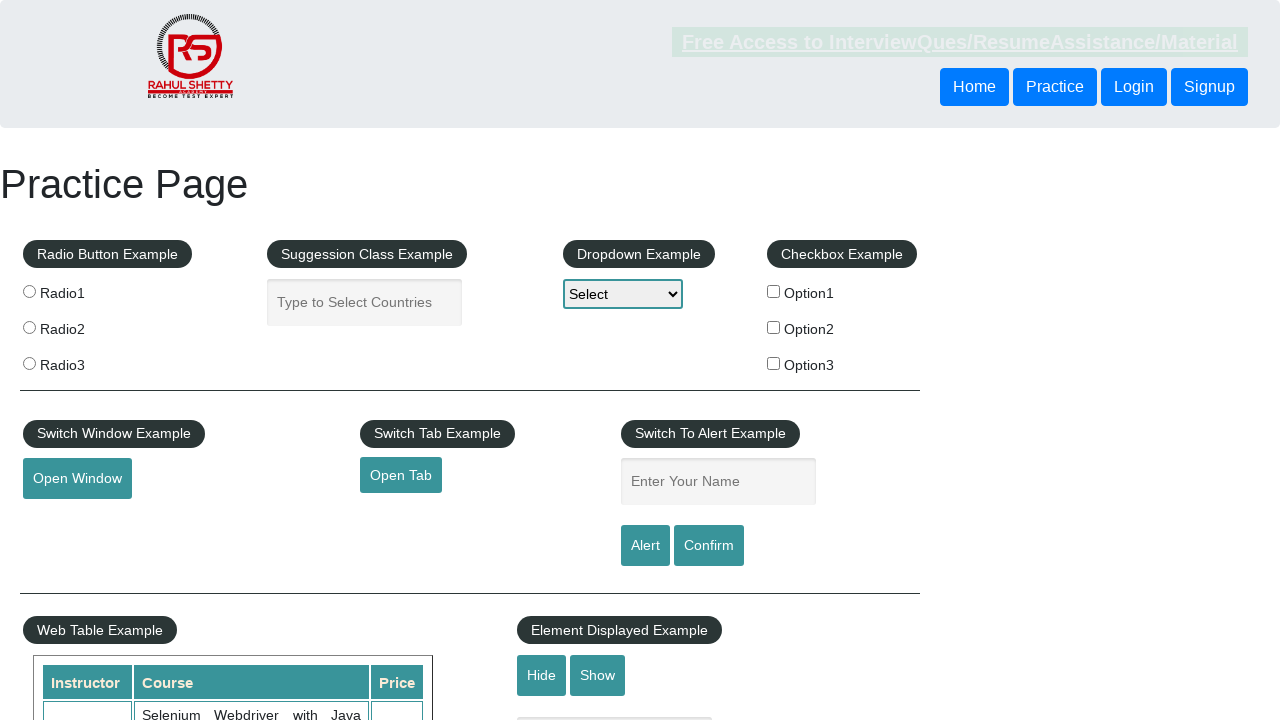